Tests deleting a single task by hovering over it and clicking the destroy button

Starting URL: https://todomvc.com/examples/react/dist

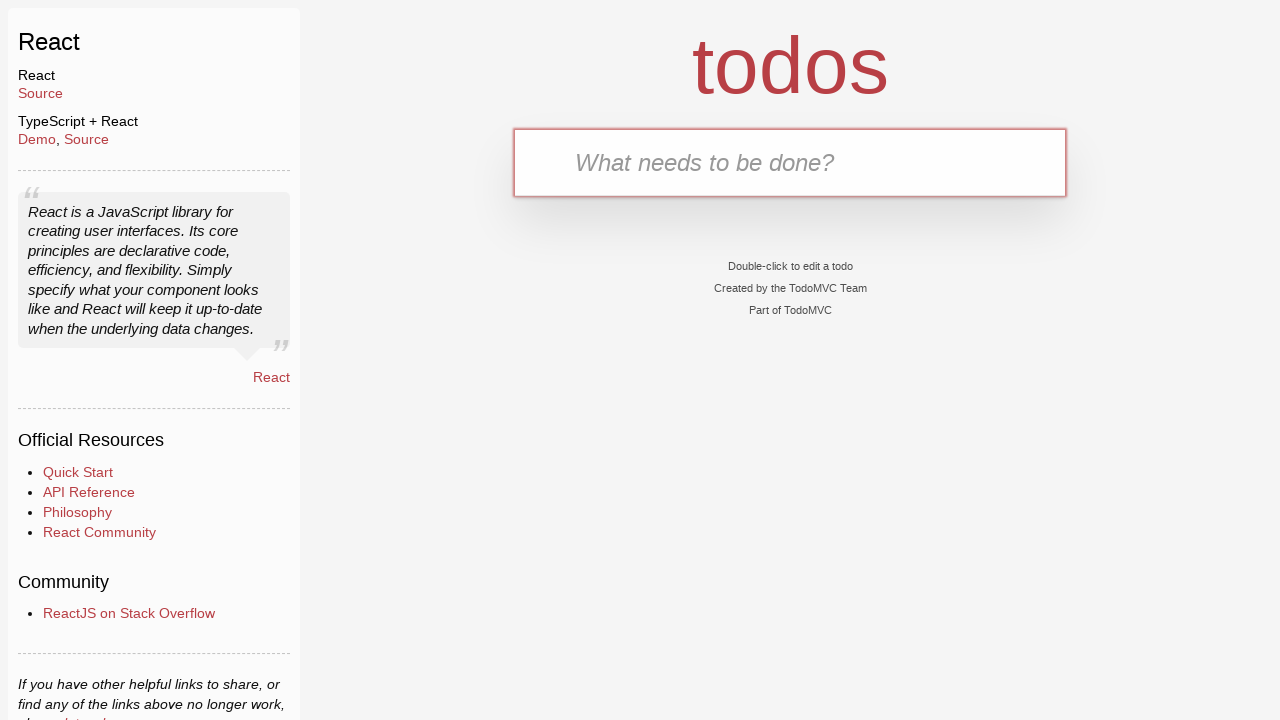

Filled new todo input with 'Task to delete' on .new-todo
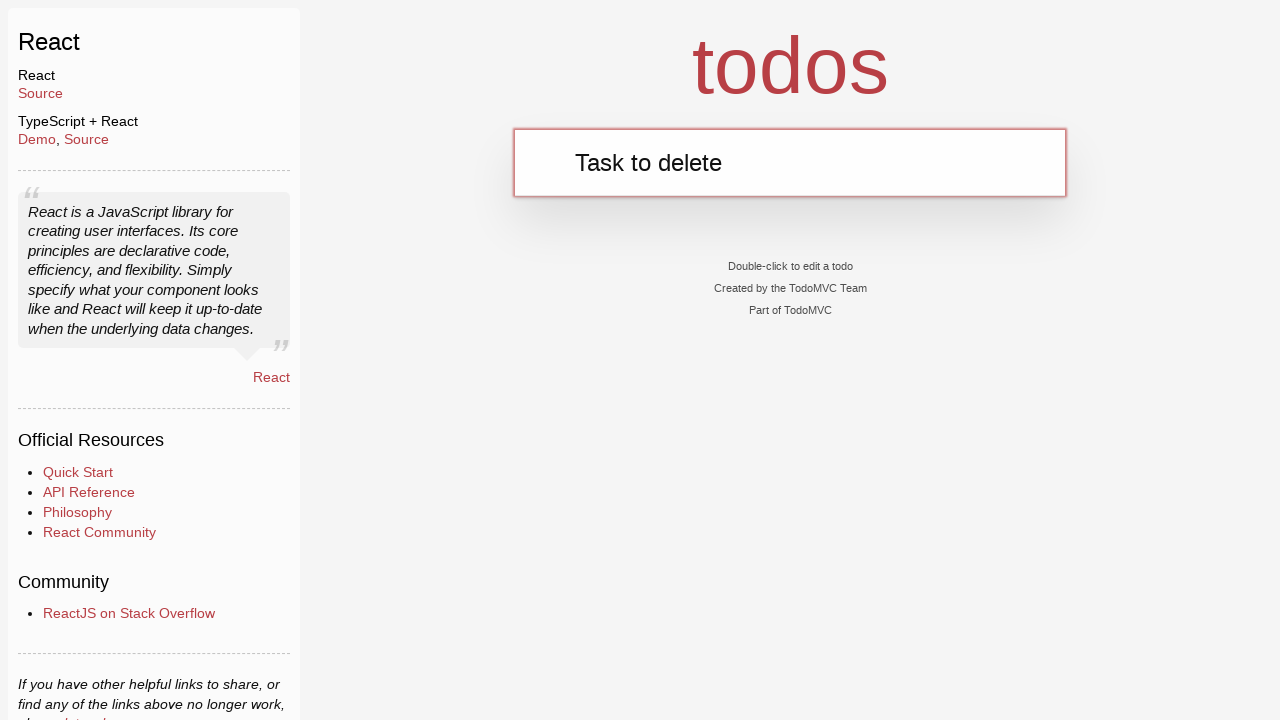

Pressed Enter to create the task on .new-todo
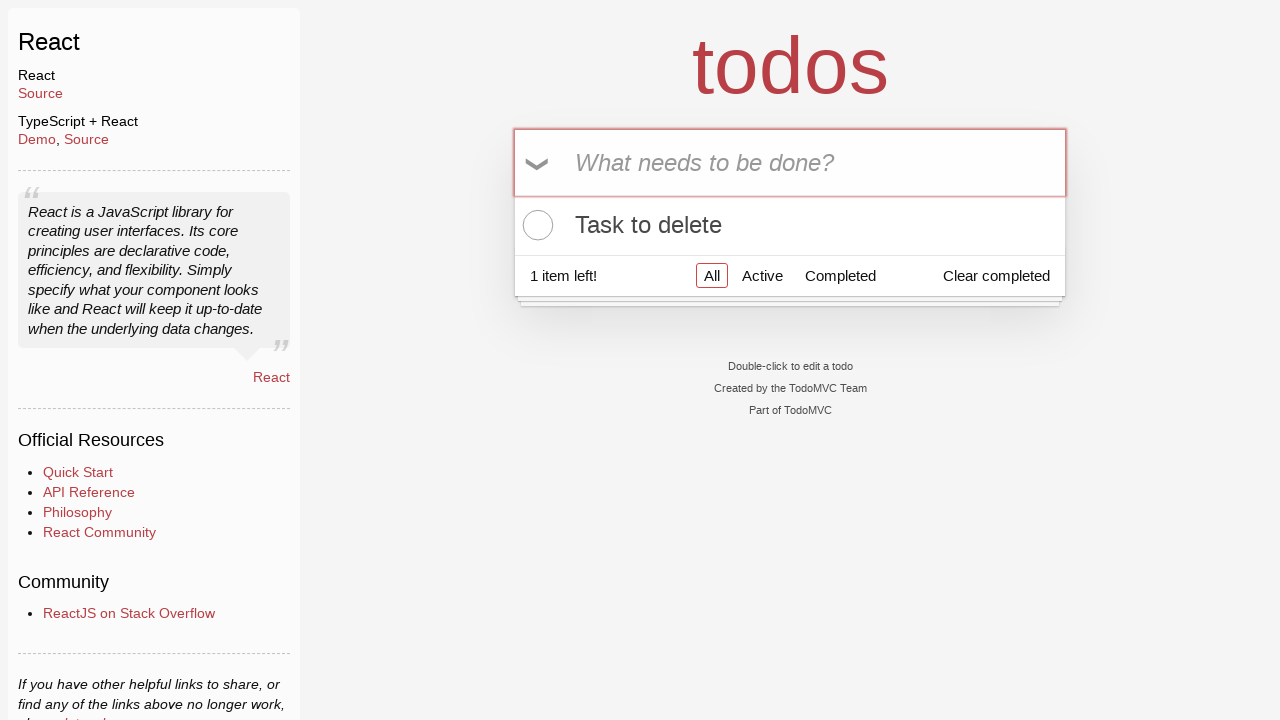

Task appeared in the todo list
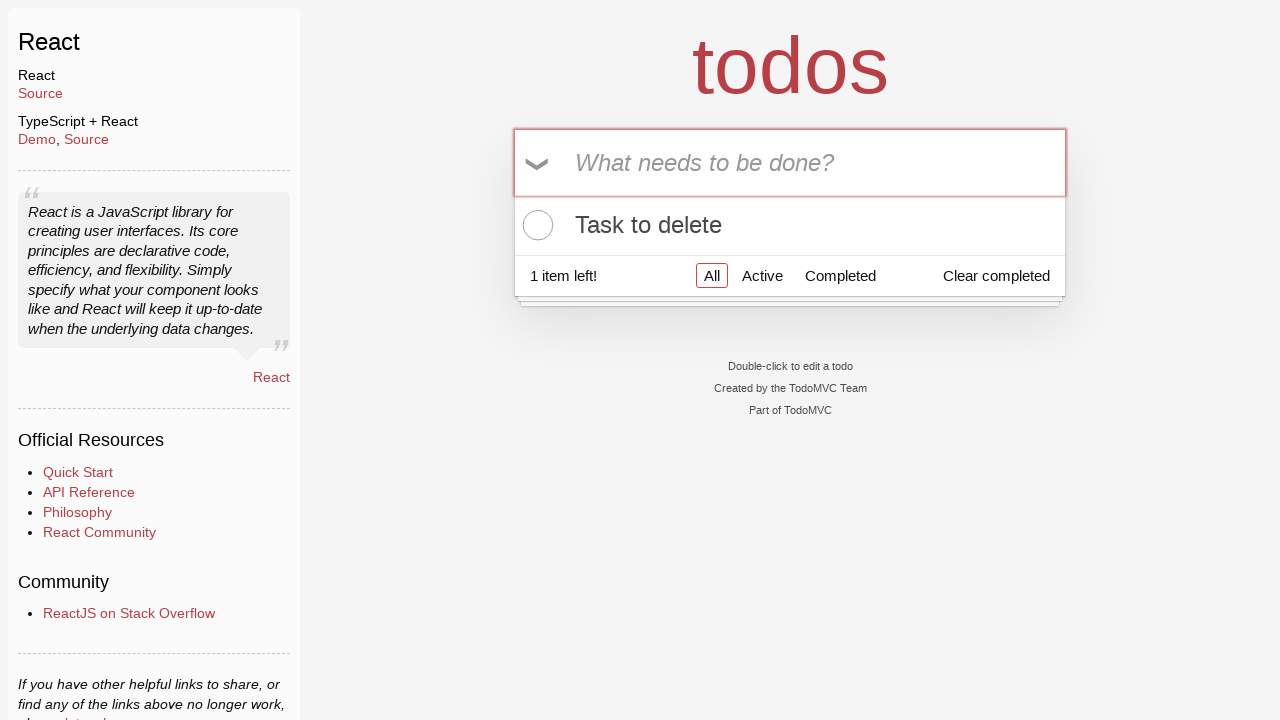

Hovered over task to reveal delete button at (790, 225) on .todo-list li
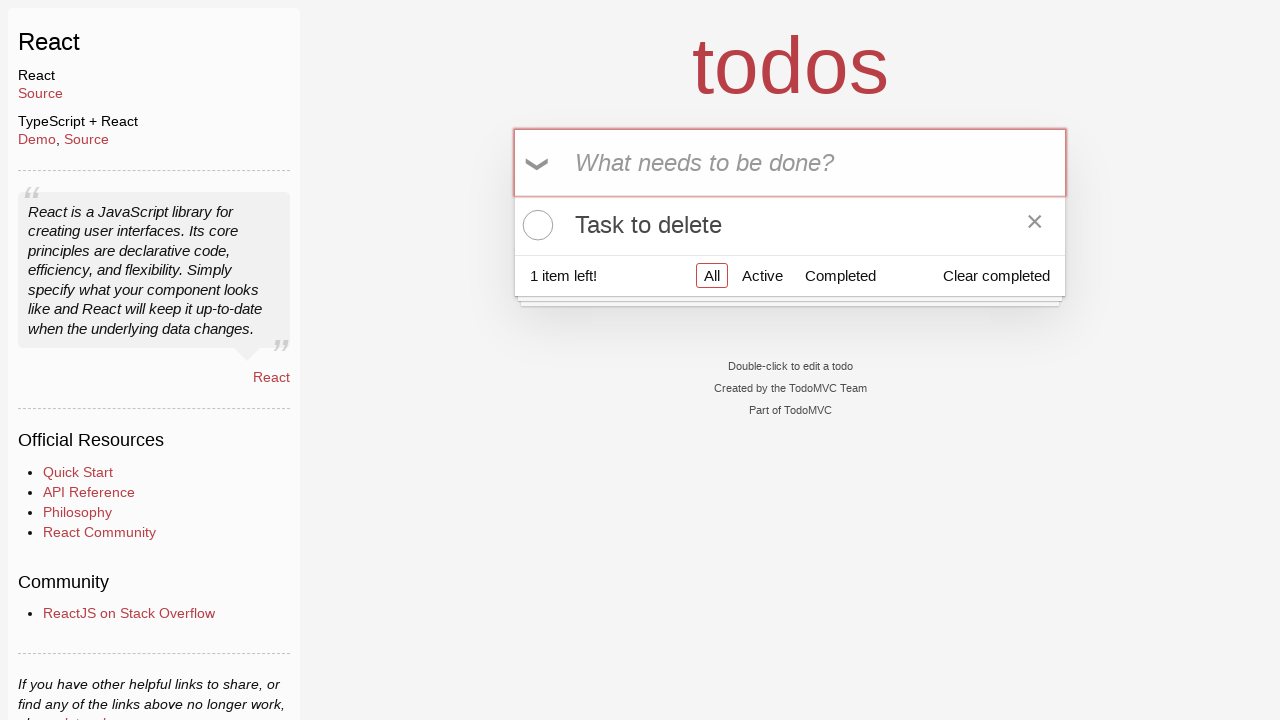

Clicked destroy button to delete the task at (1035, 225) on .todo-list li .destroy
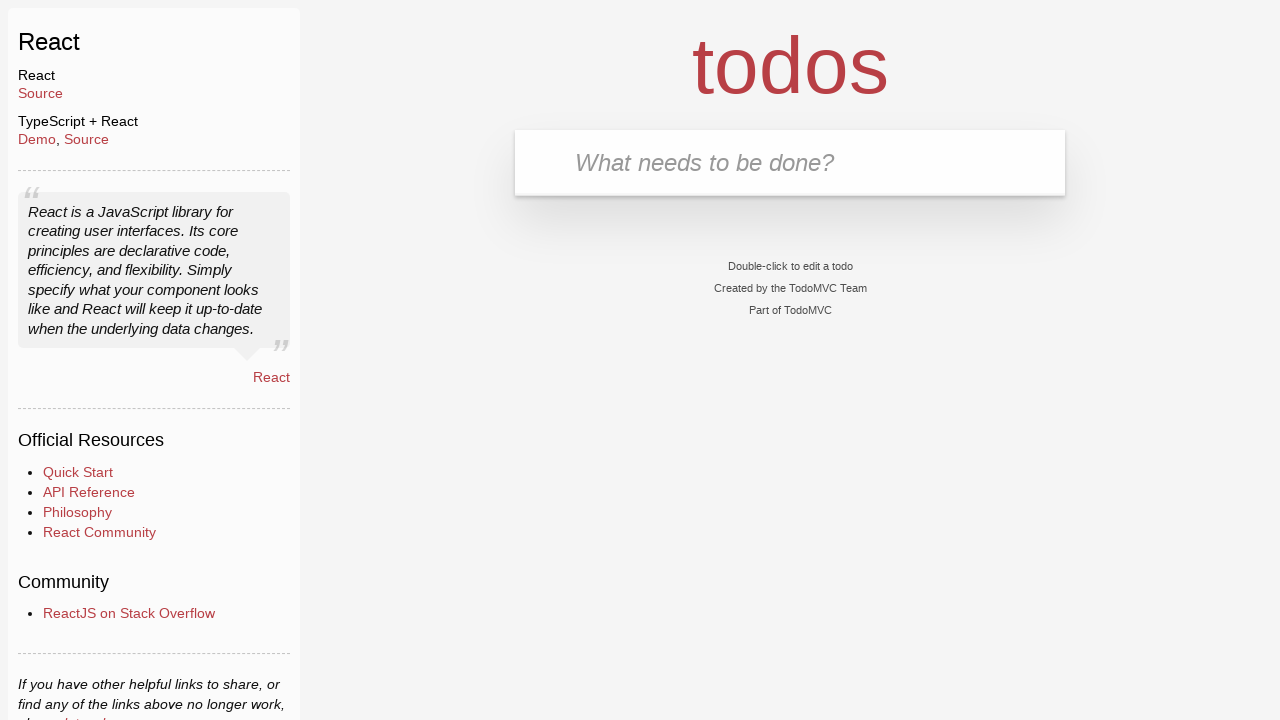

Verified task was deleted and todo list is empty
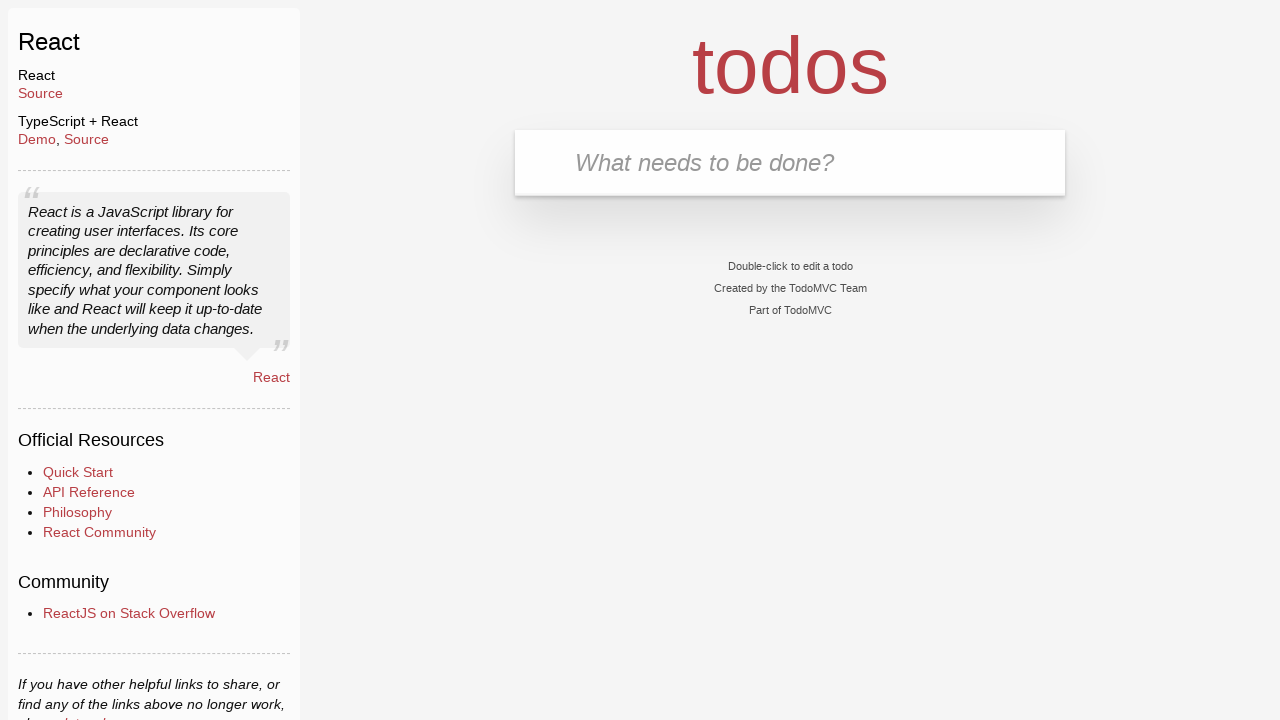

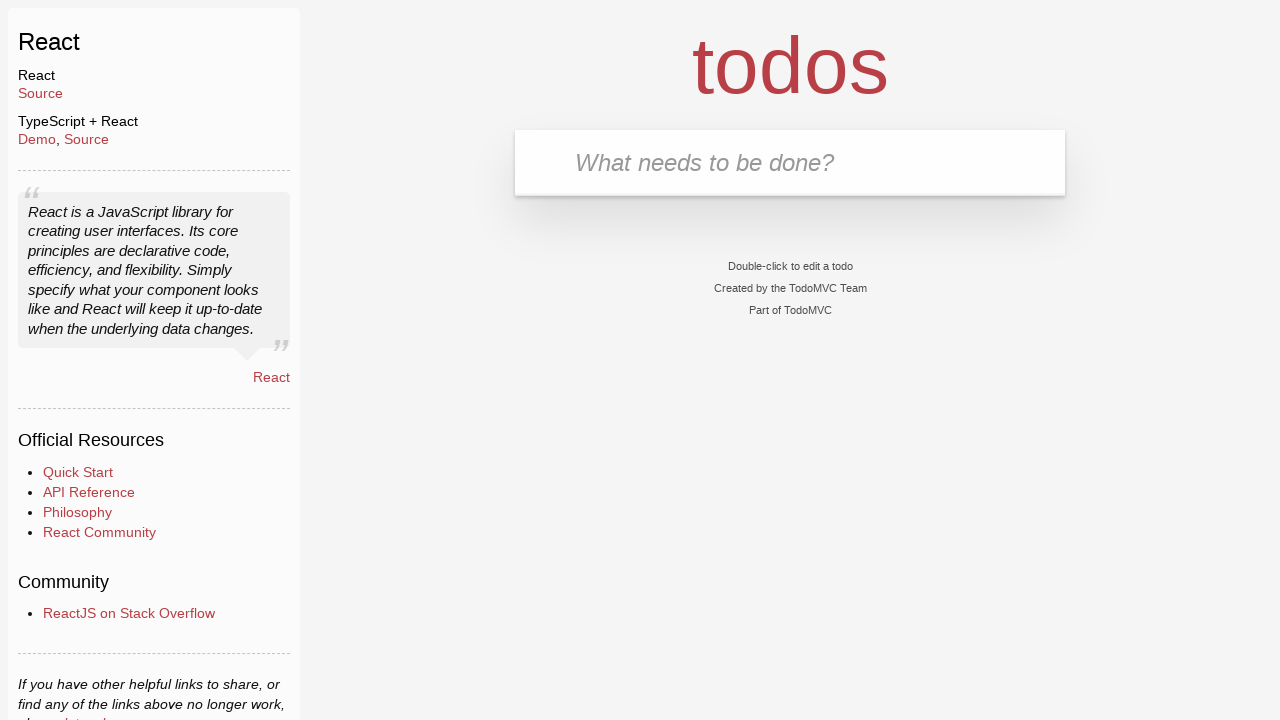